Tests that the zip code field handles ascending number sequence '1234567890'

Starting URL: https://www.sharelane.com/cgi-bin/register.py

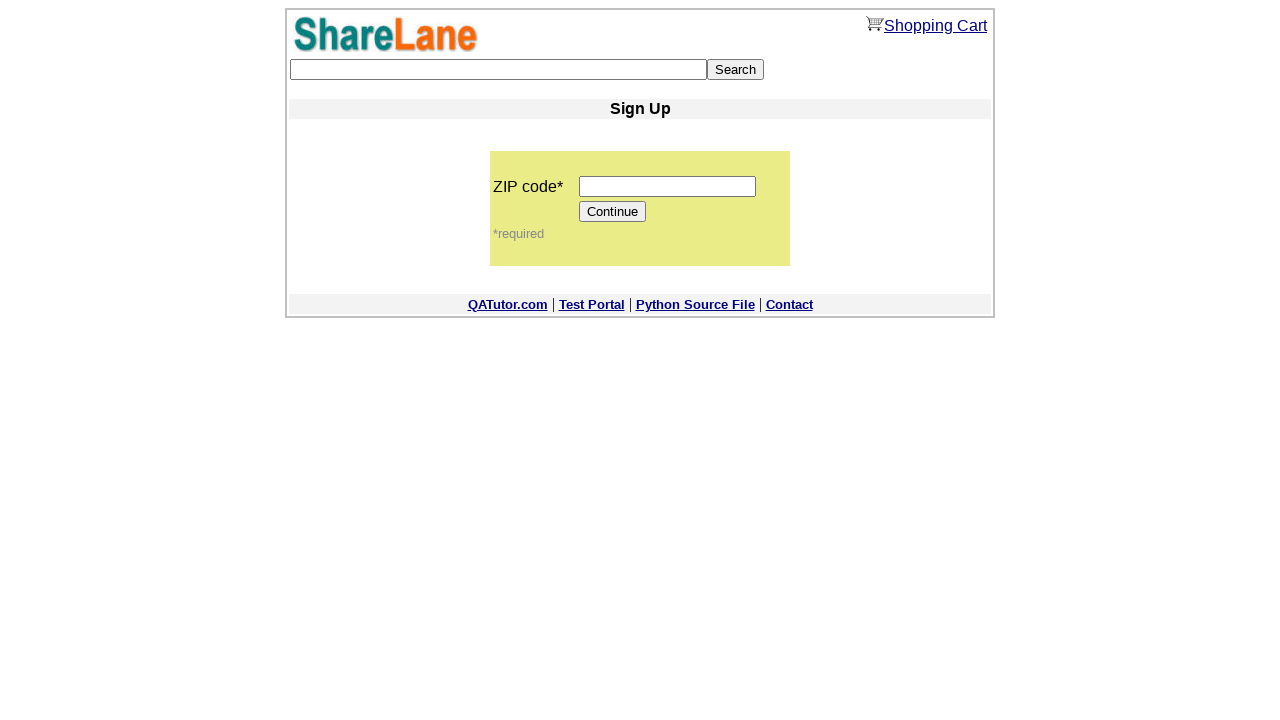

Filled zip code field with ascending number sequence '1234567890' on input[name='zip_code']
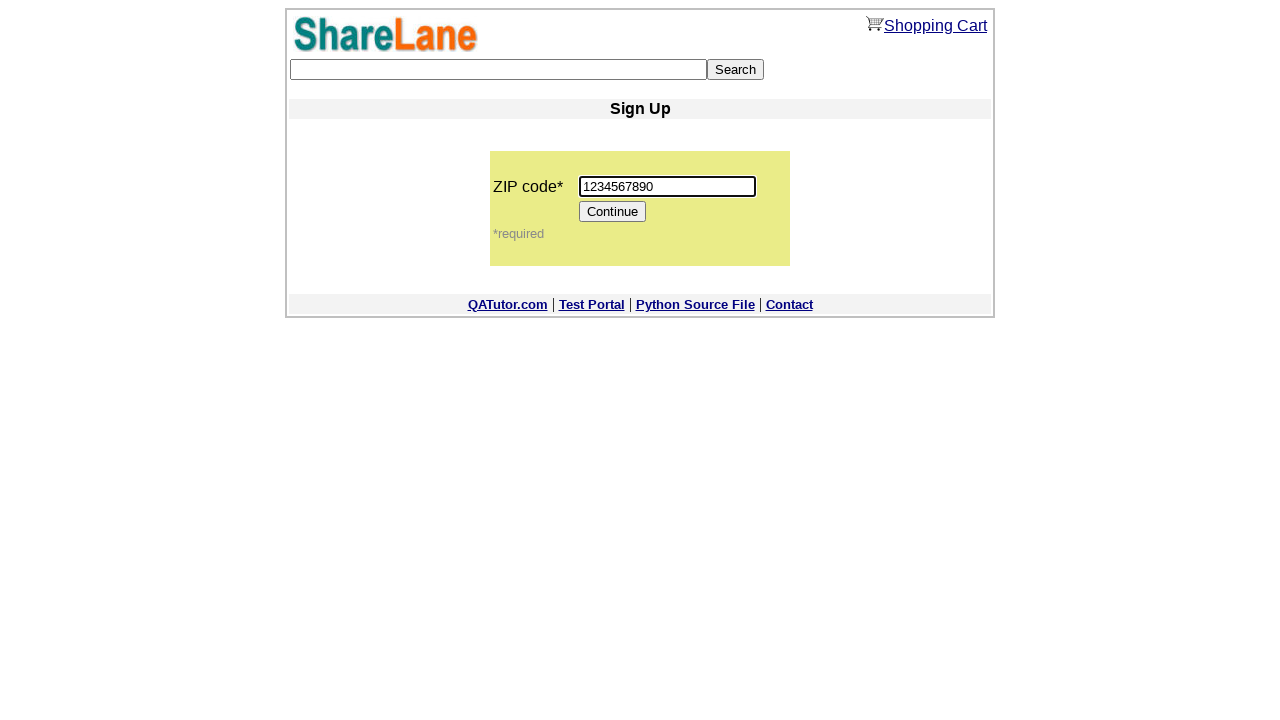

Clicked Continue button at (613, 212) on [value='Continue']
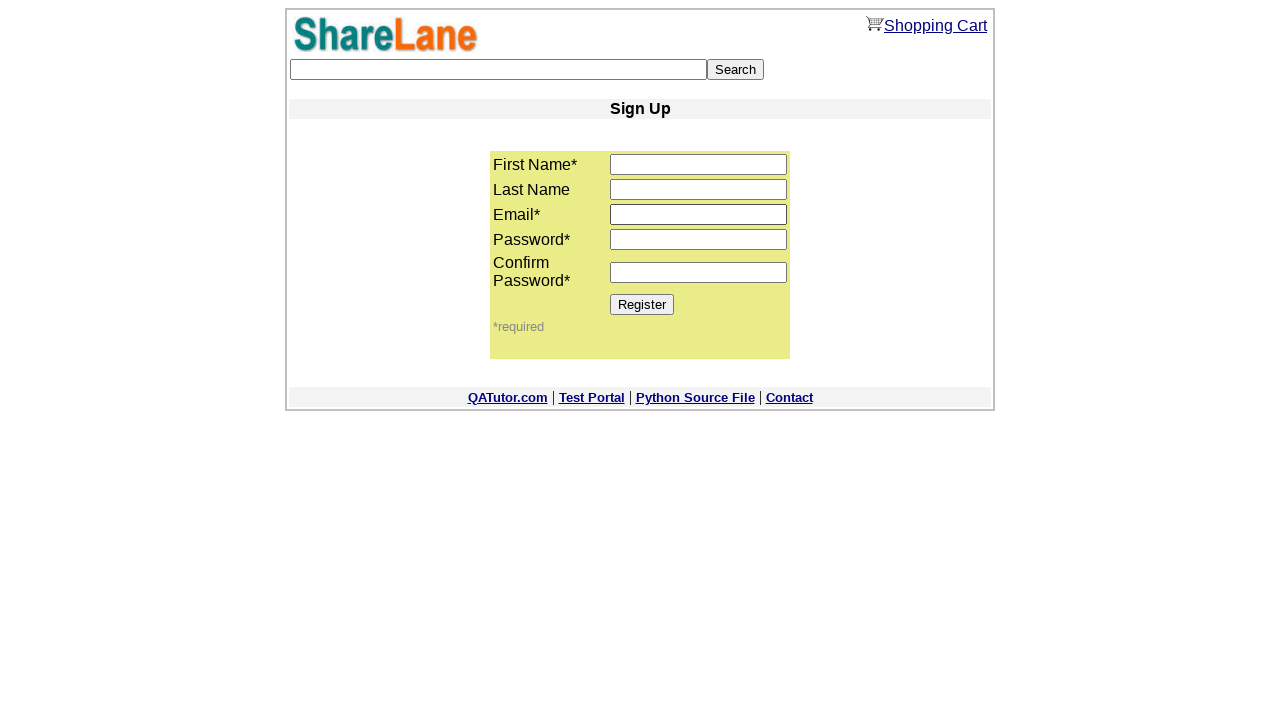

Register button is displayed after zip code validation
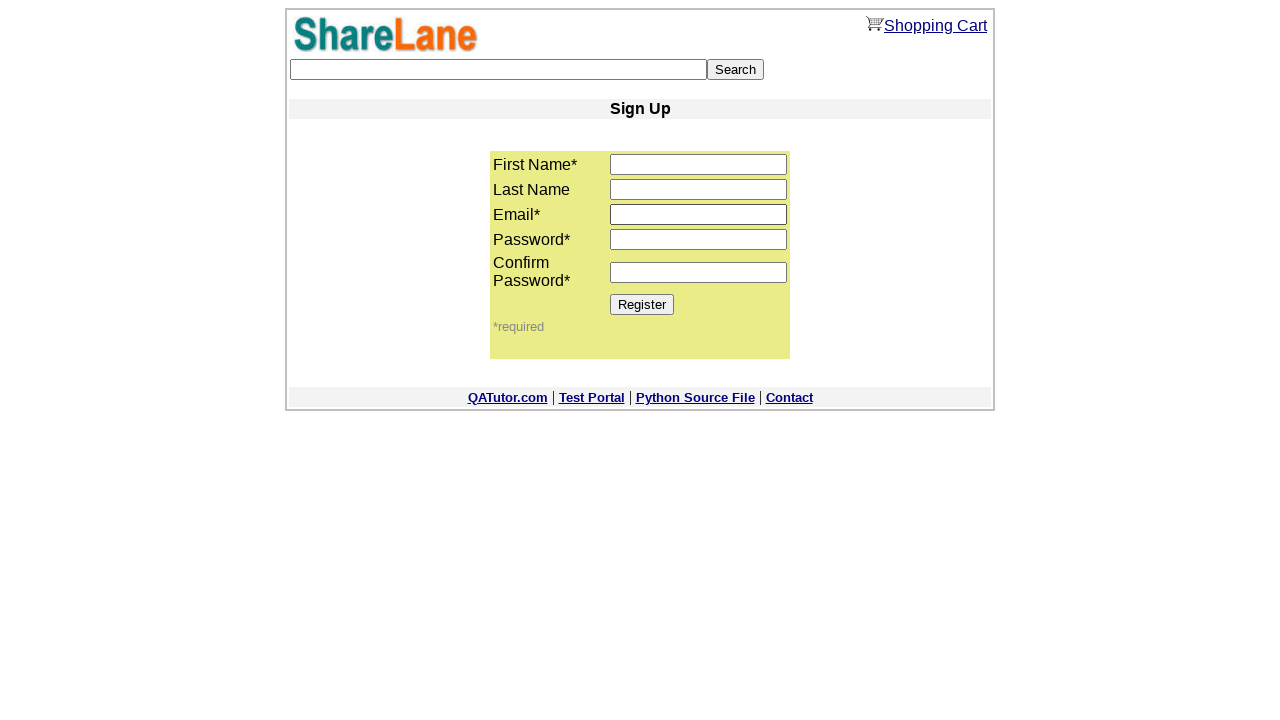

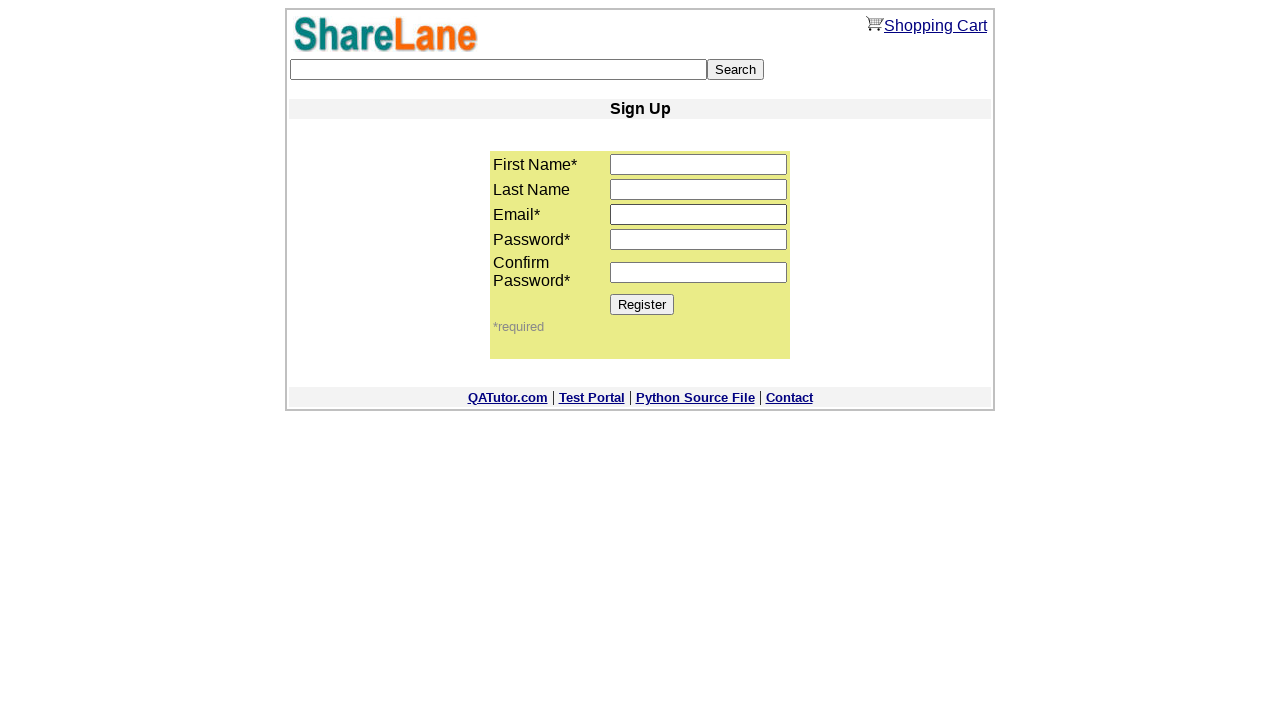